Tests opening a new browser window, switching to it, and navigating to a different URL while verifying that two window handles exist.

Starting URL: https://the-internet.herokuapp.com/windows

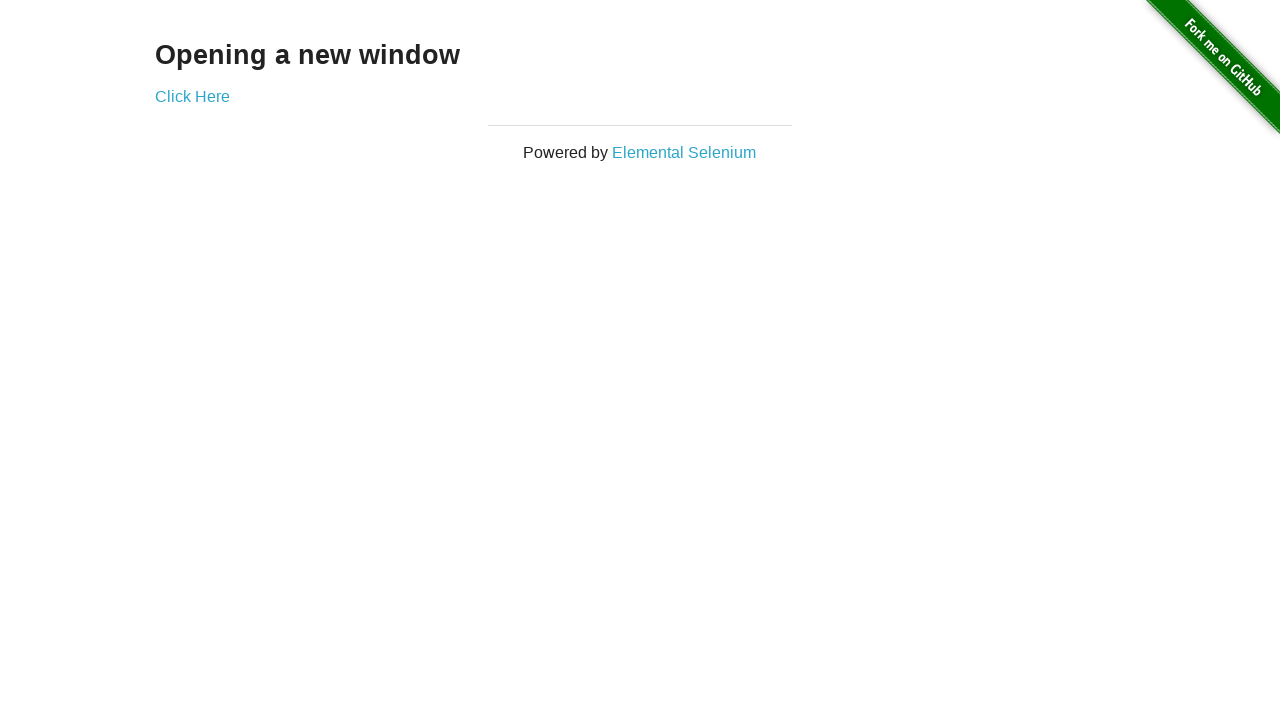

Opened a new browser window
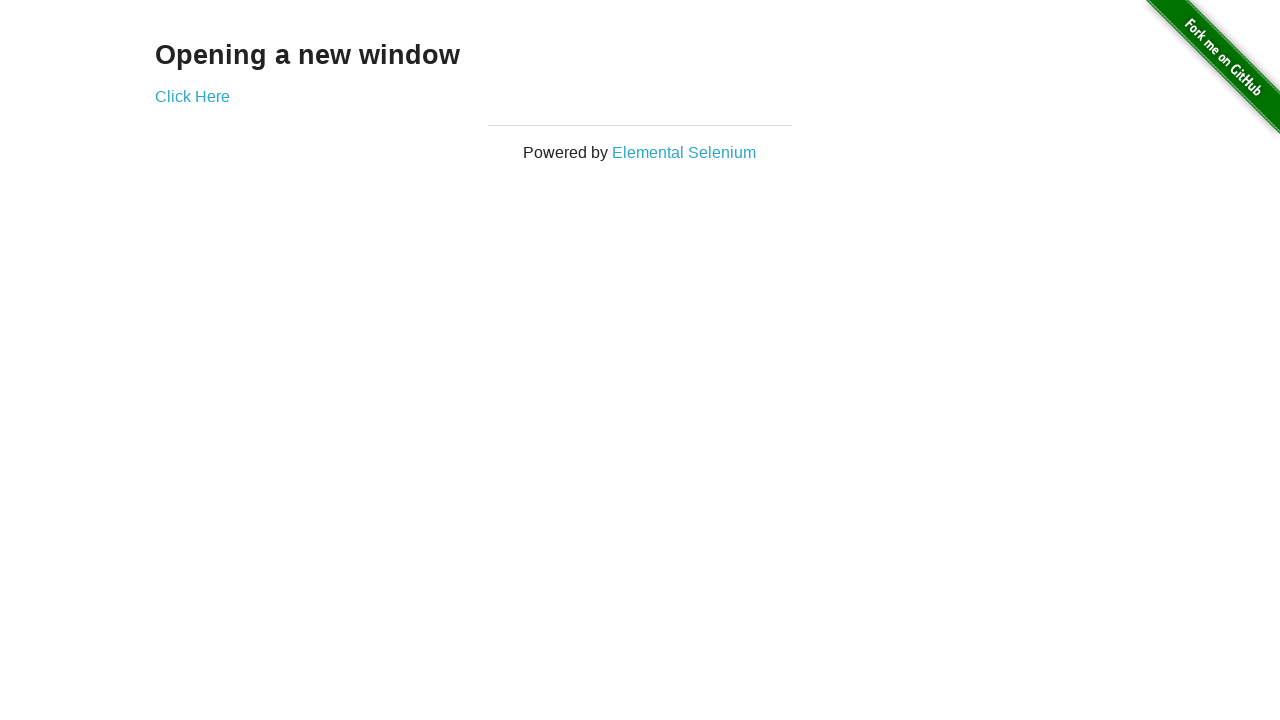

Navigated to typos page in new window
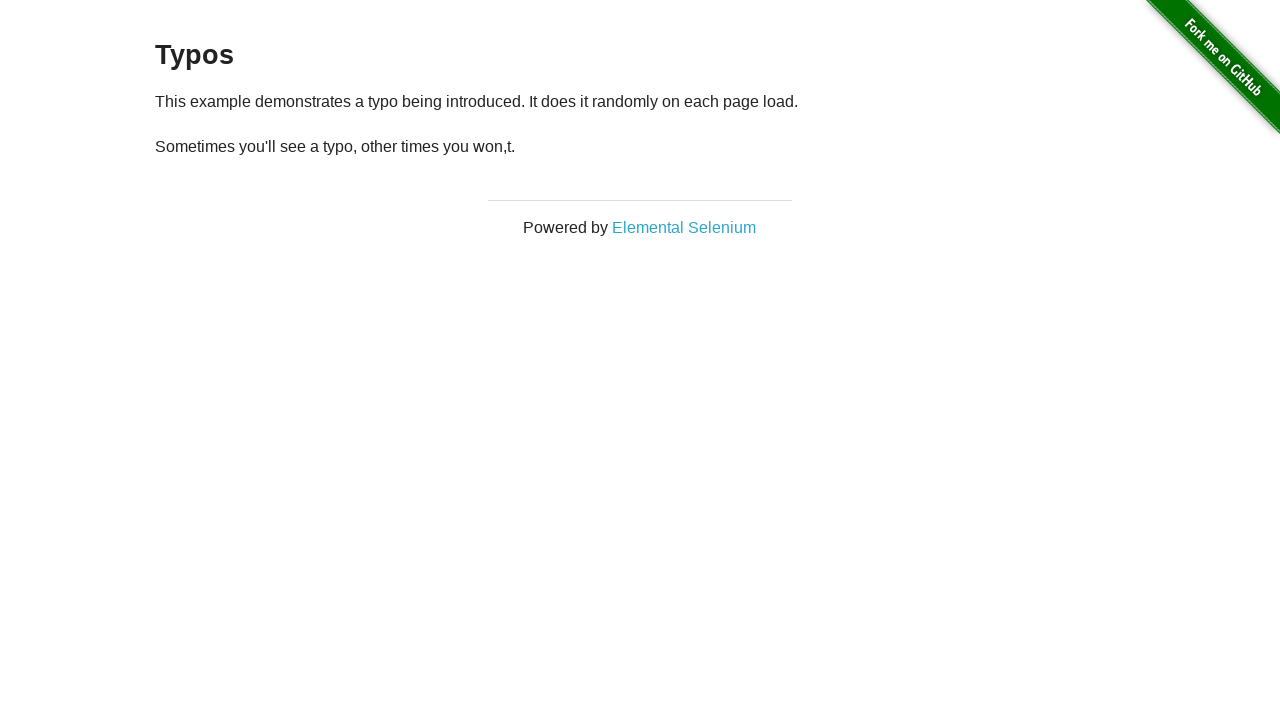

Verified that 2 window handles exist
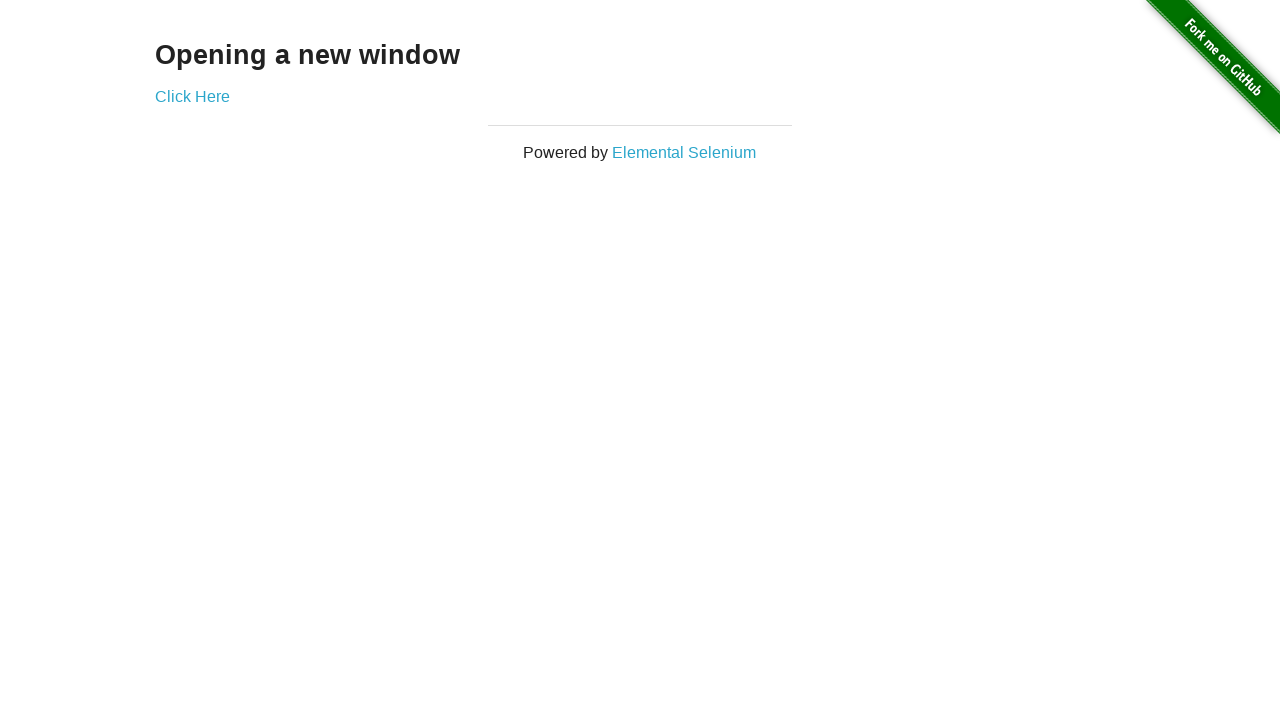

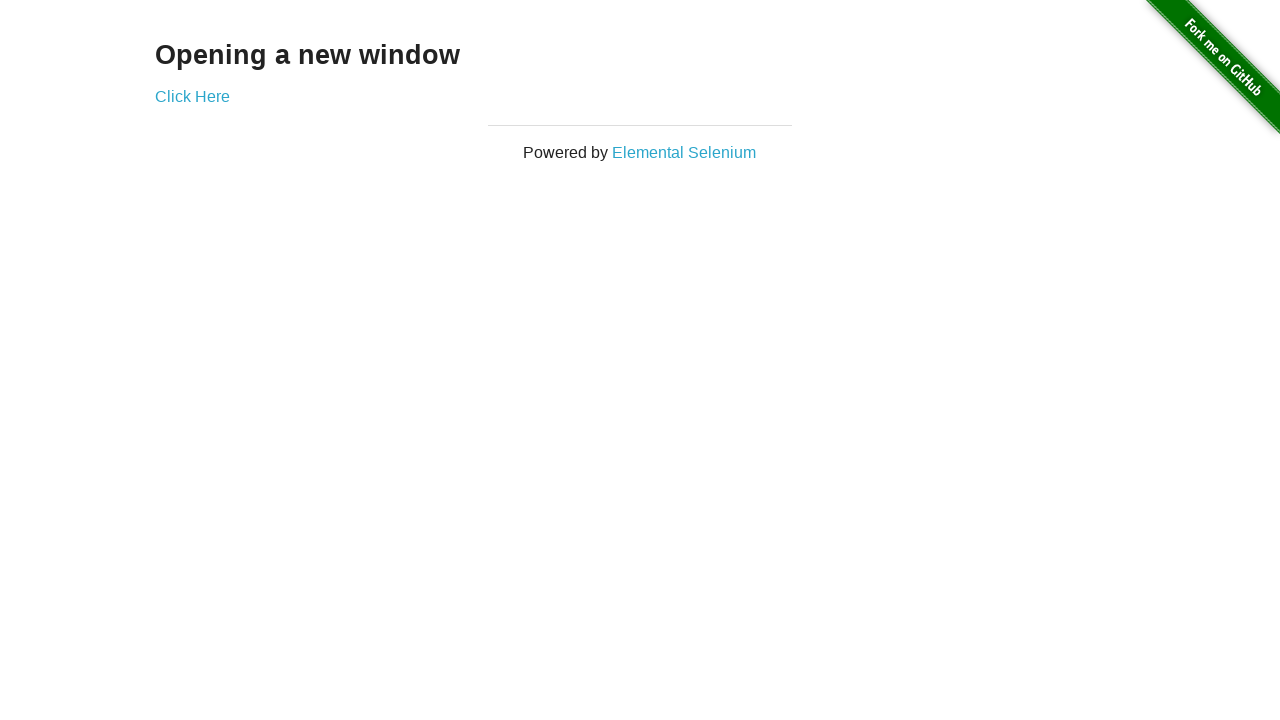